Tests window handling by opening multiple tabs, navigating between them and iterating through window handles

Starting URL: https://selenium.dev

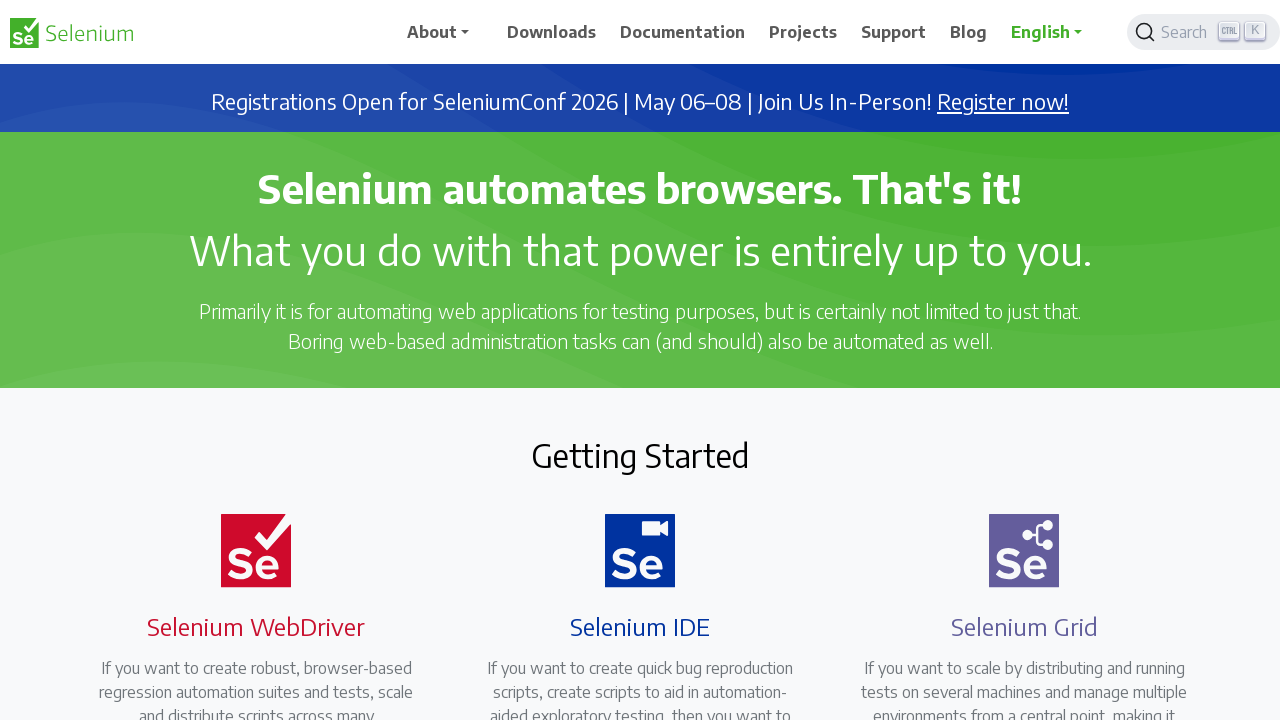

Stored reference to the initial page
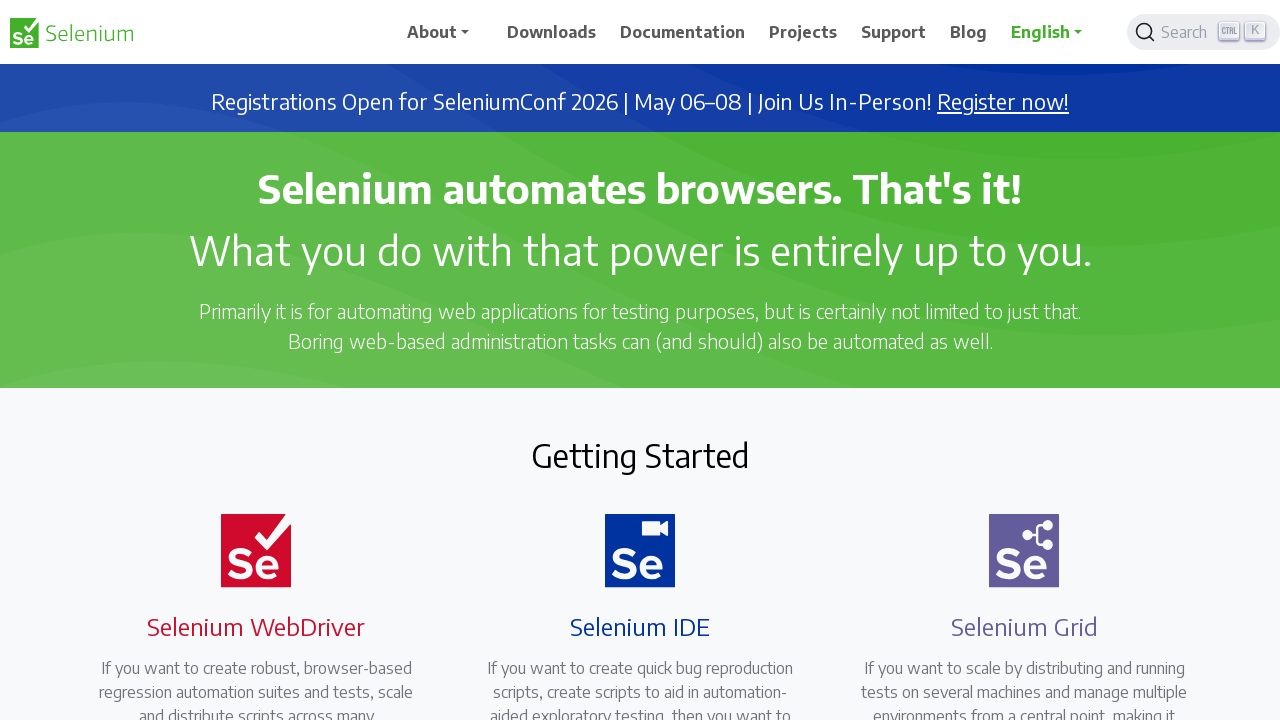

Opened a new tab
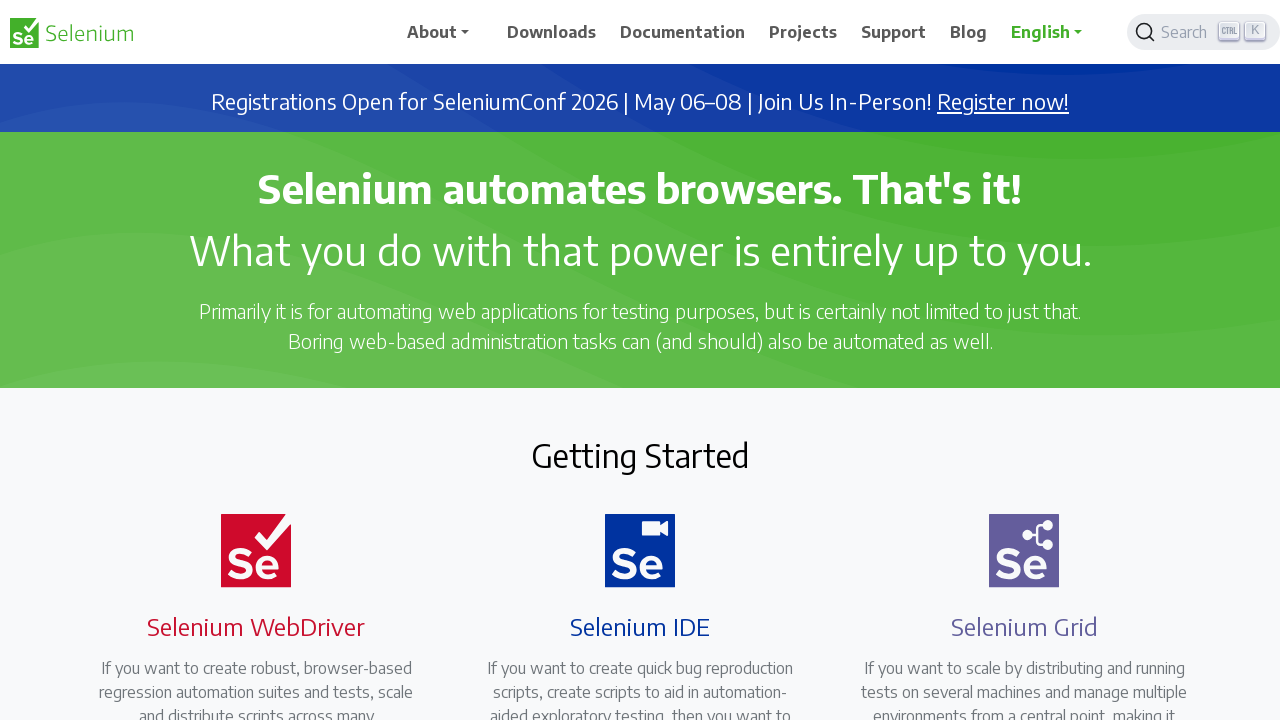

Navigated new tab to https://sonarqube.org
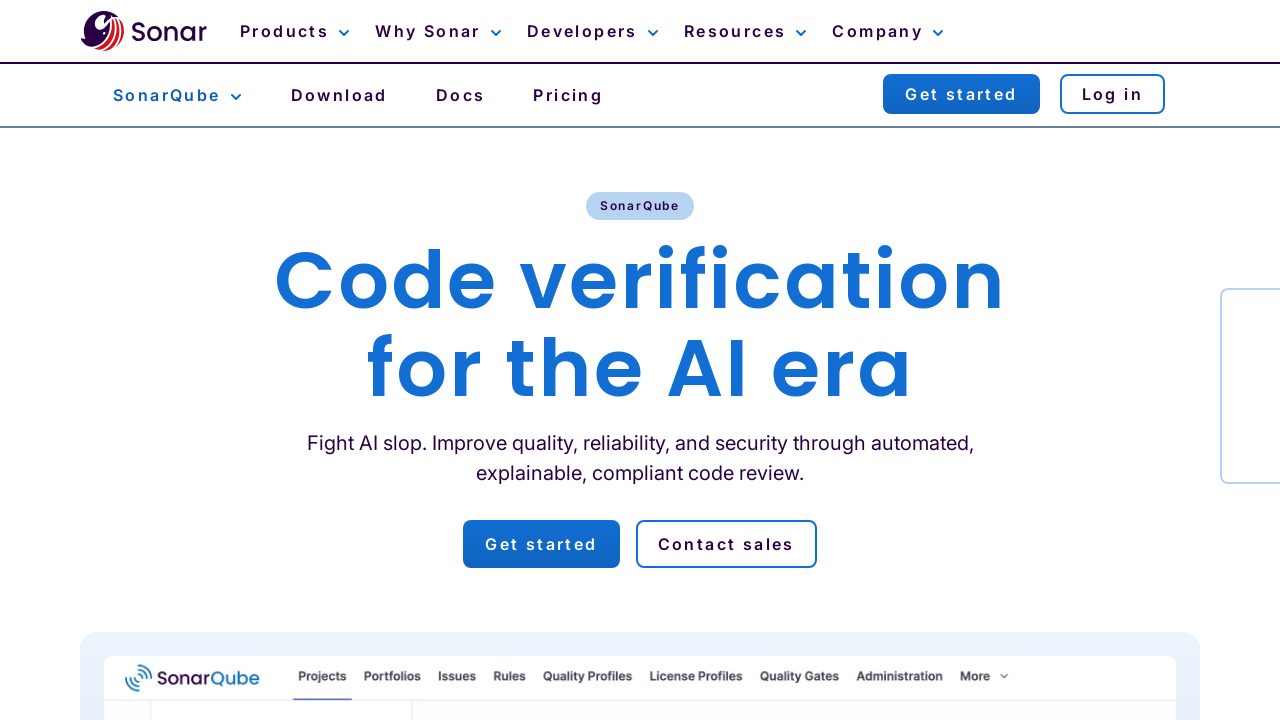

Retrieved all open pages - total: 2
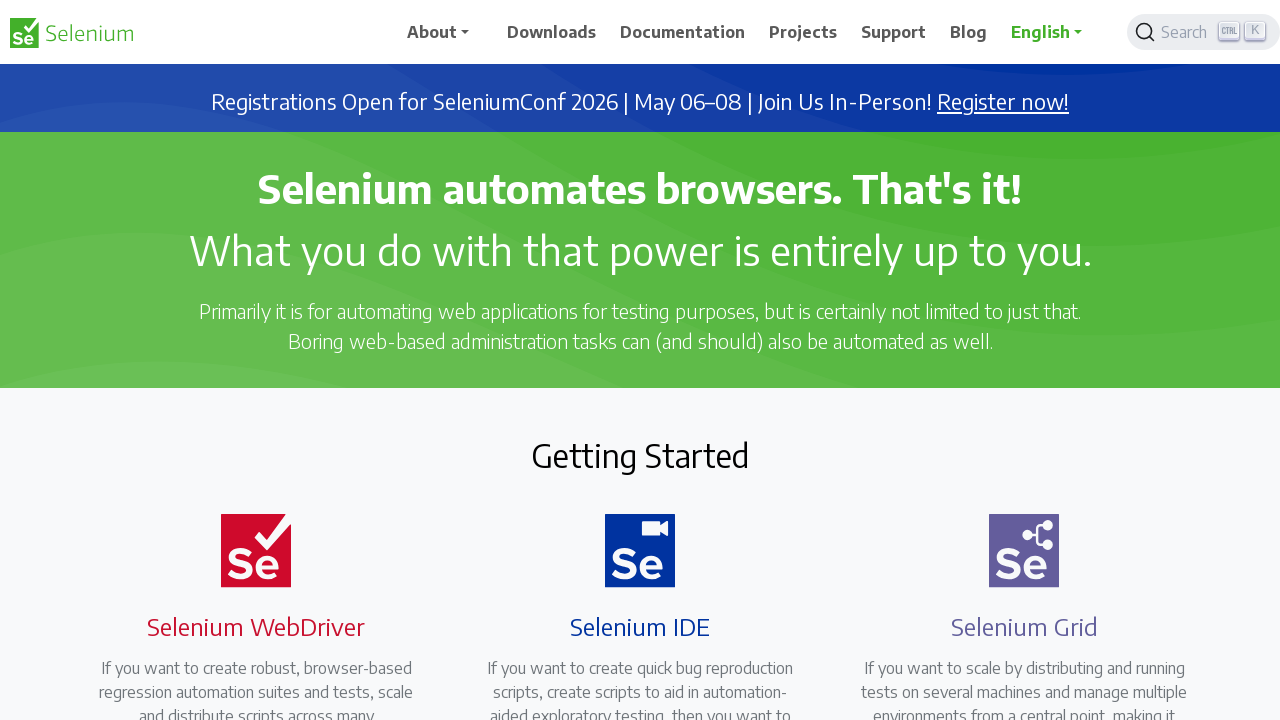

Retrieved reference to the last opened page
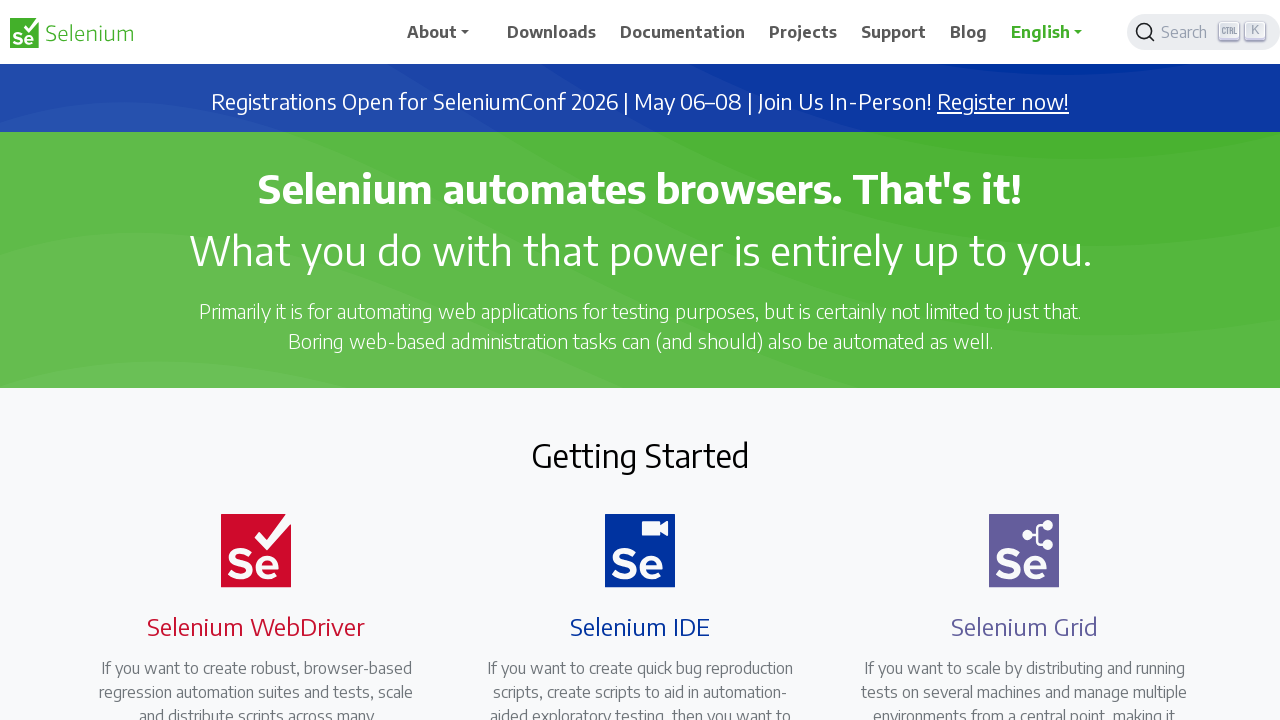

Brought the last opened page to focus
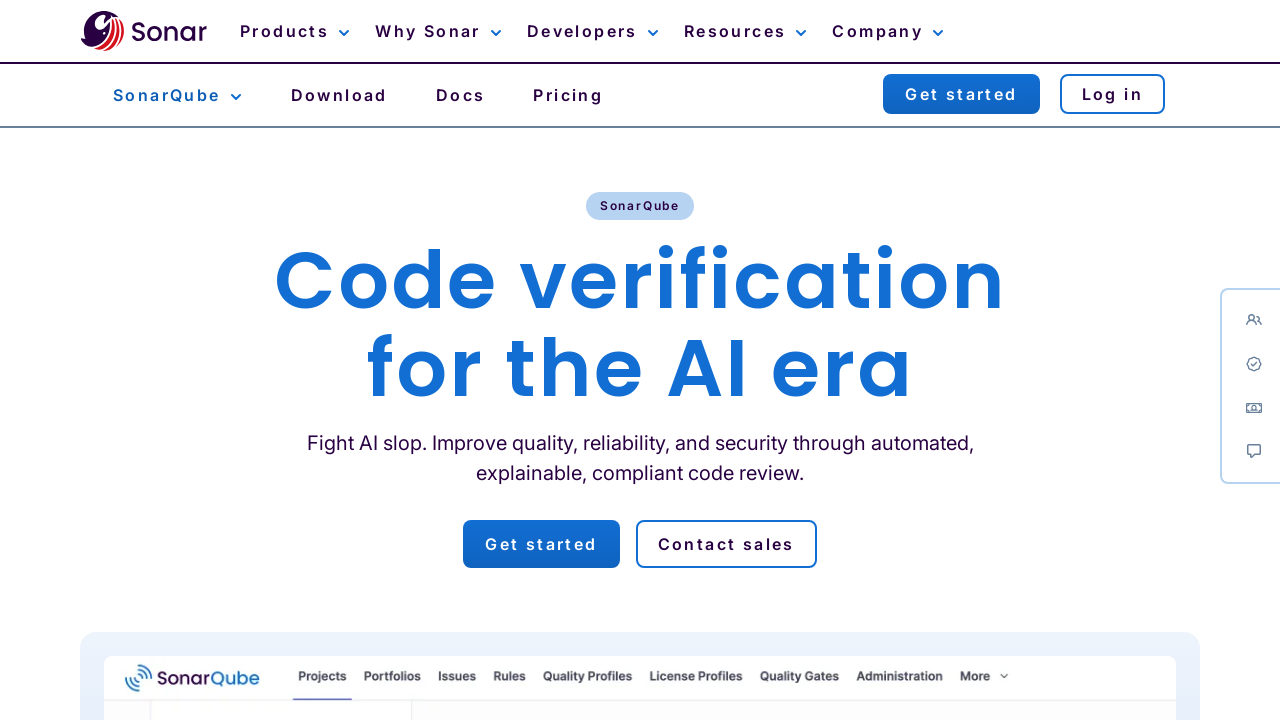

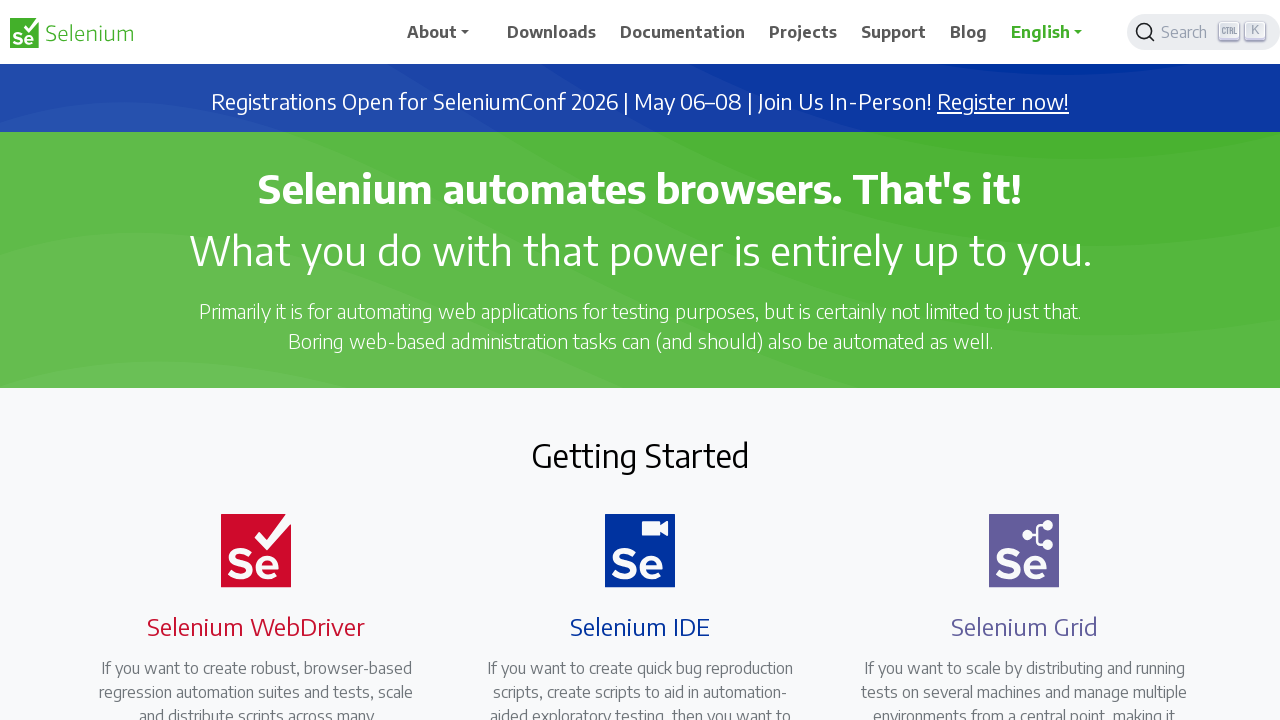